Verifies the location input methods available in History Bulk section of the marketplace

Starting URL: https://home.openweathermap.org/marketplace

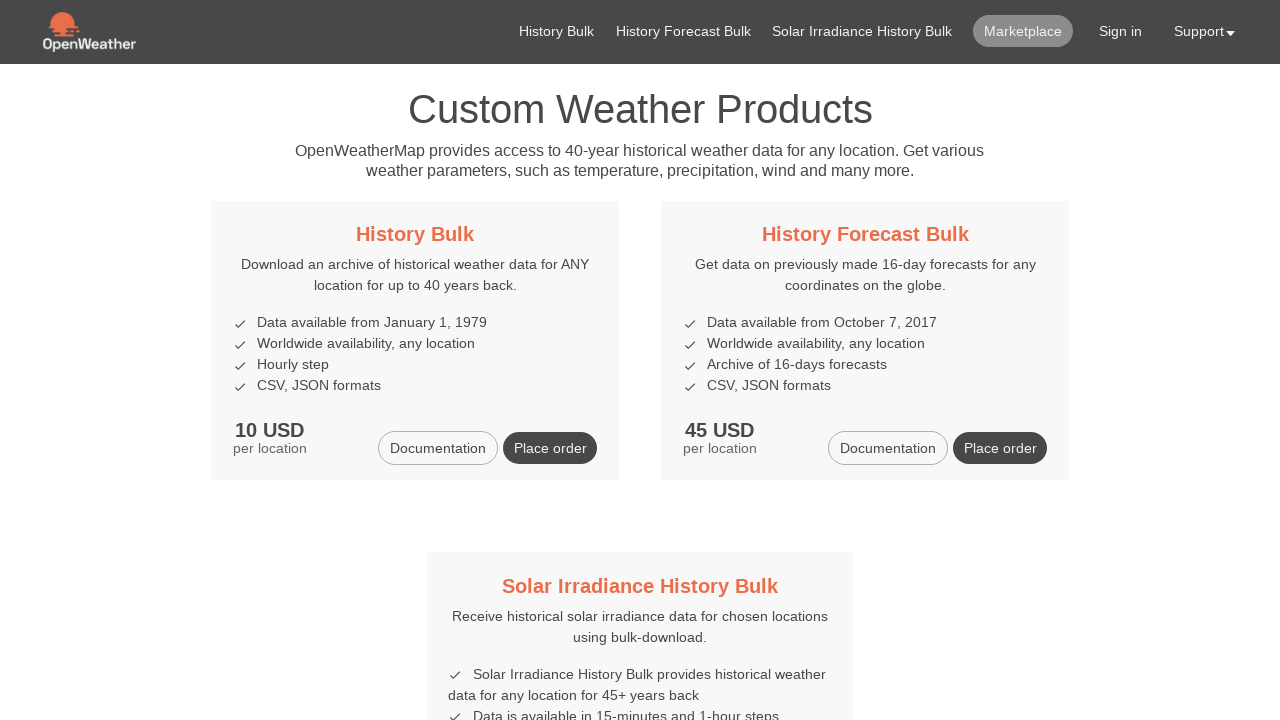

Clicked on History Bulk title link at (415, 234) on xpath=//h5/a[contains(text(), 'History Bulk')]
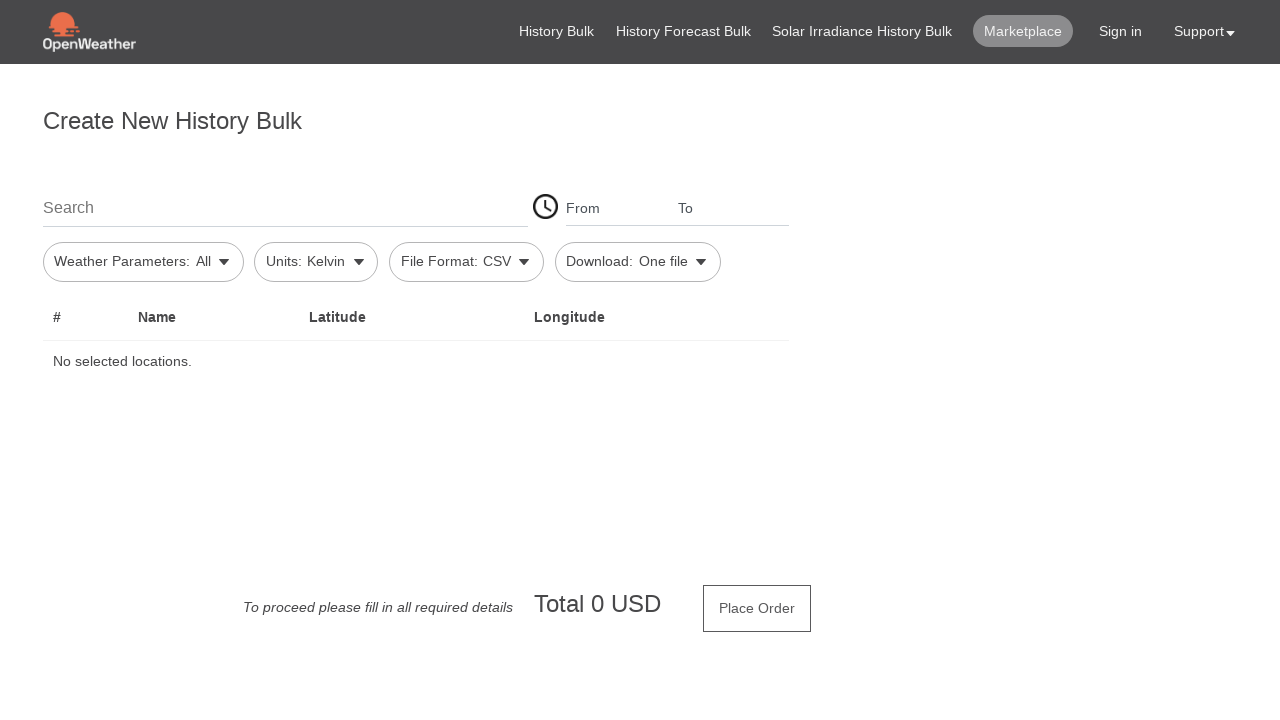

Clicked on the search location input field at (285, 207) on #firstSearch
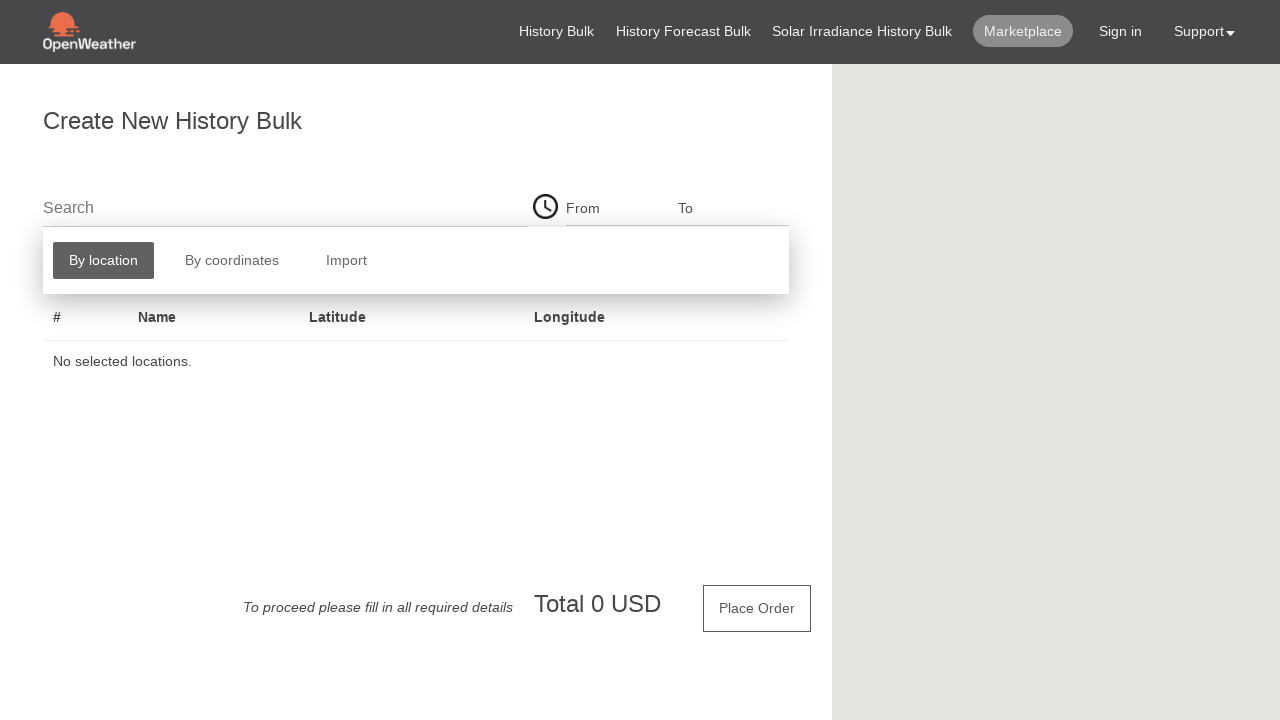

Search popup methods appeared
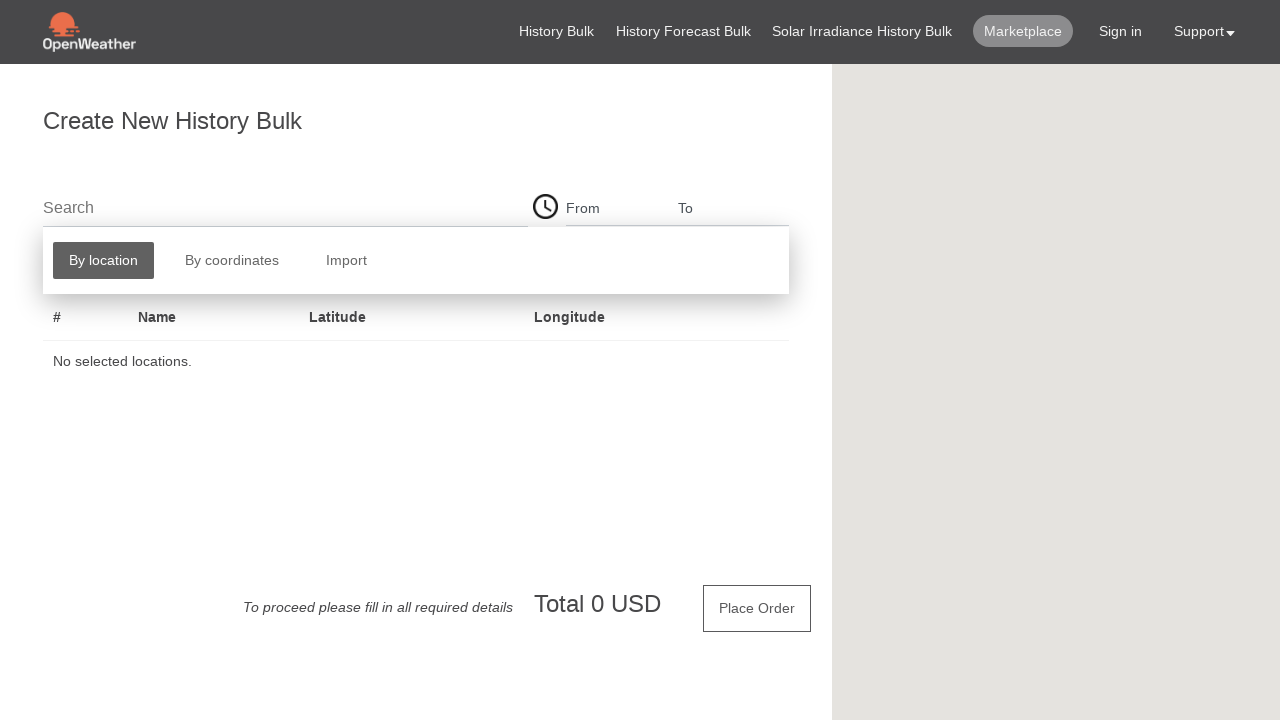

Retrieved all location input method buttons from search popup
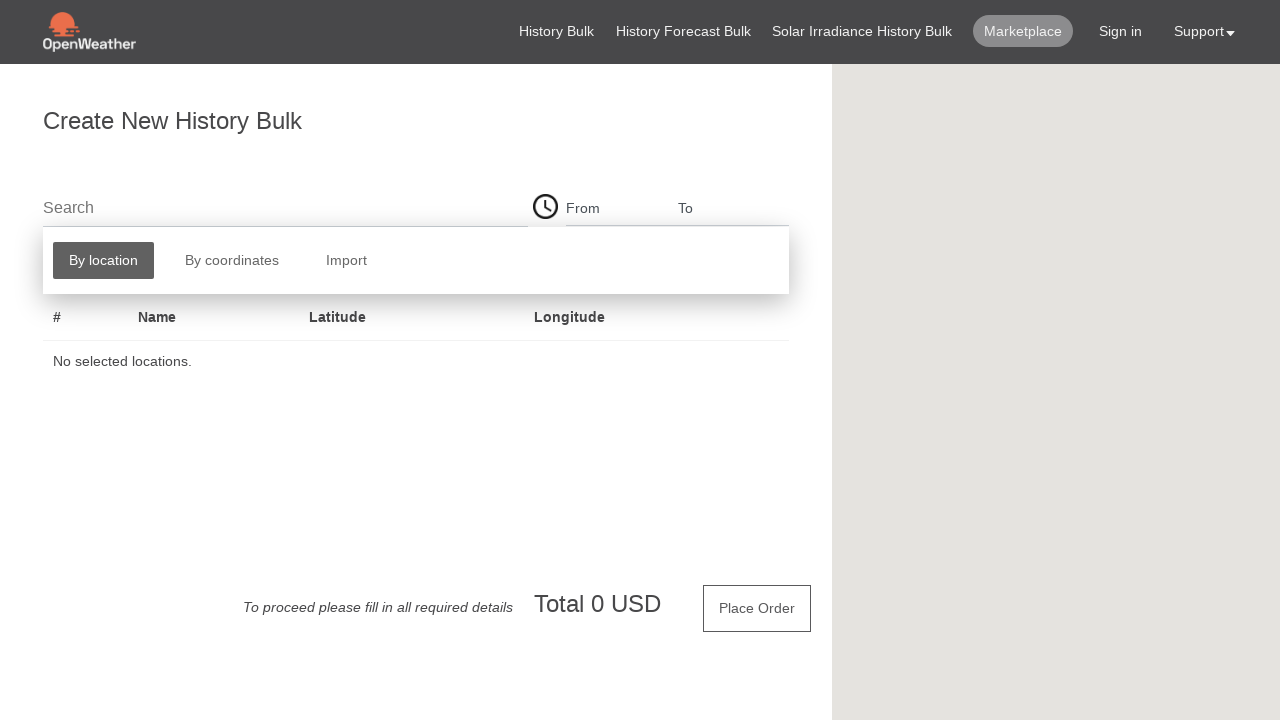

Extracted text content from all method buttons
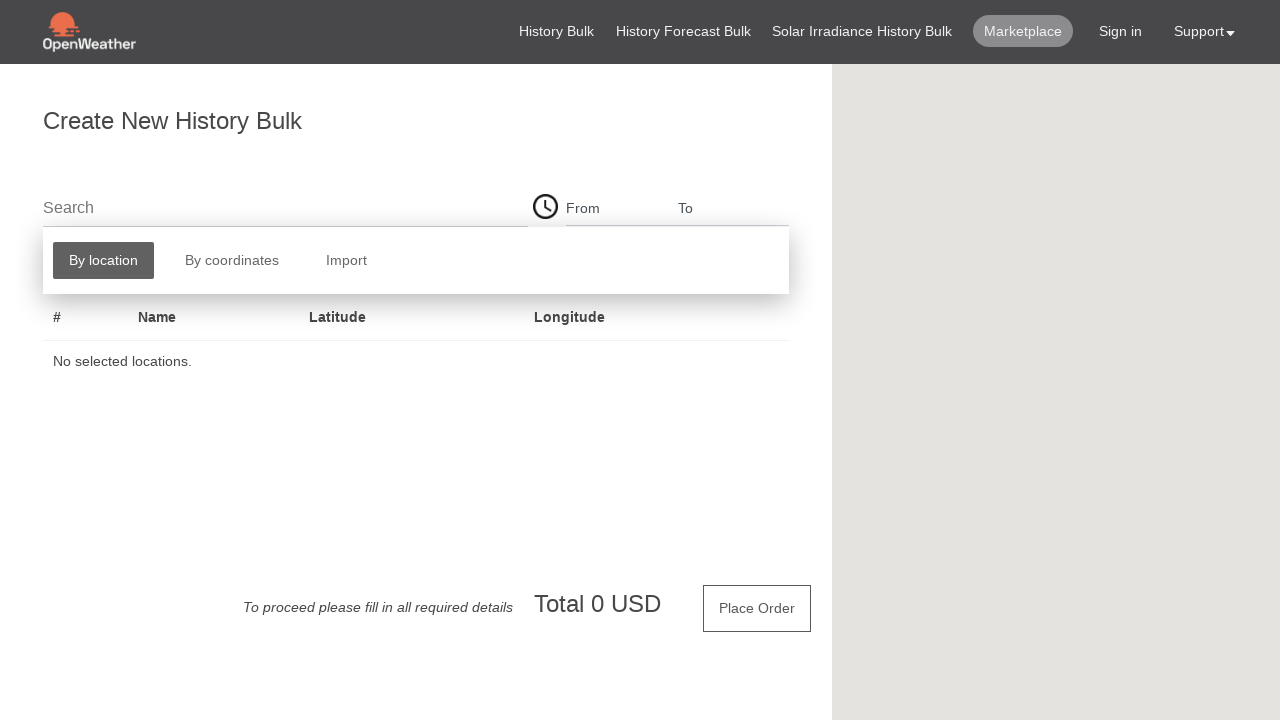

Verified that location input methods match expected list: By location, By coordinates, Import
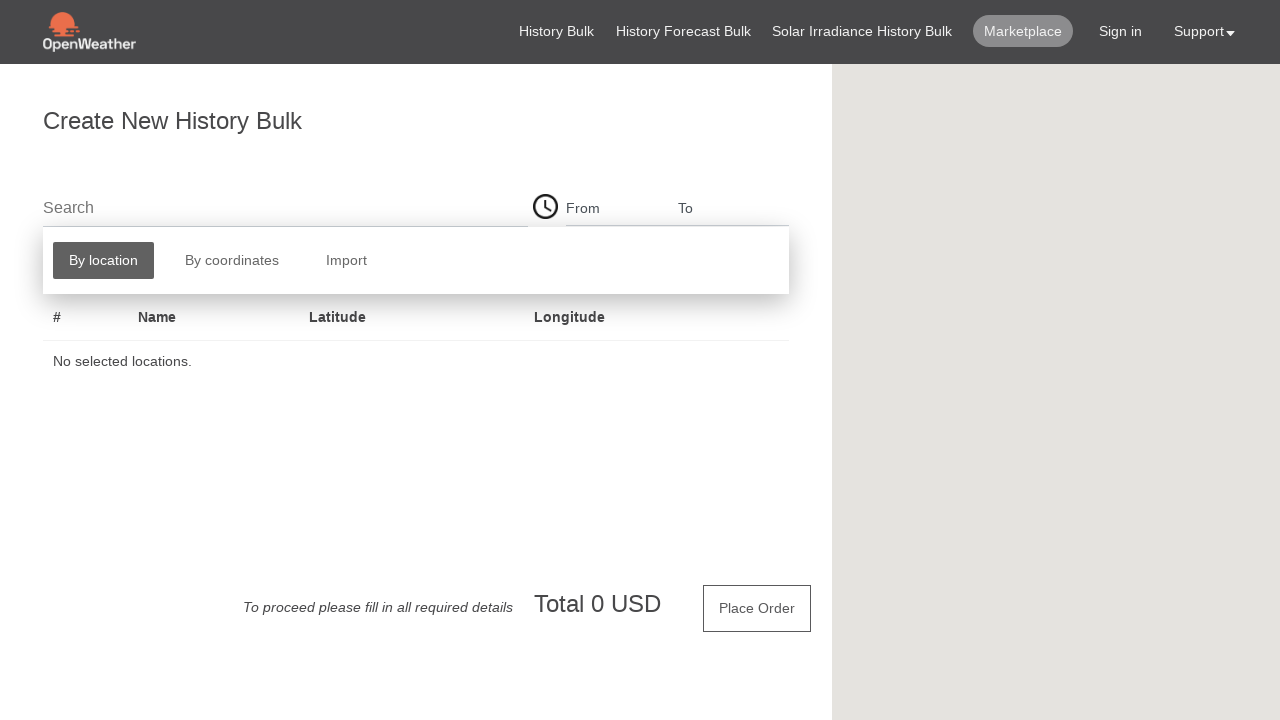

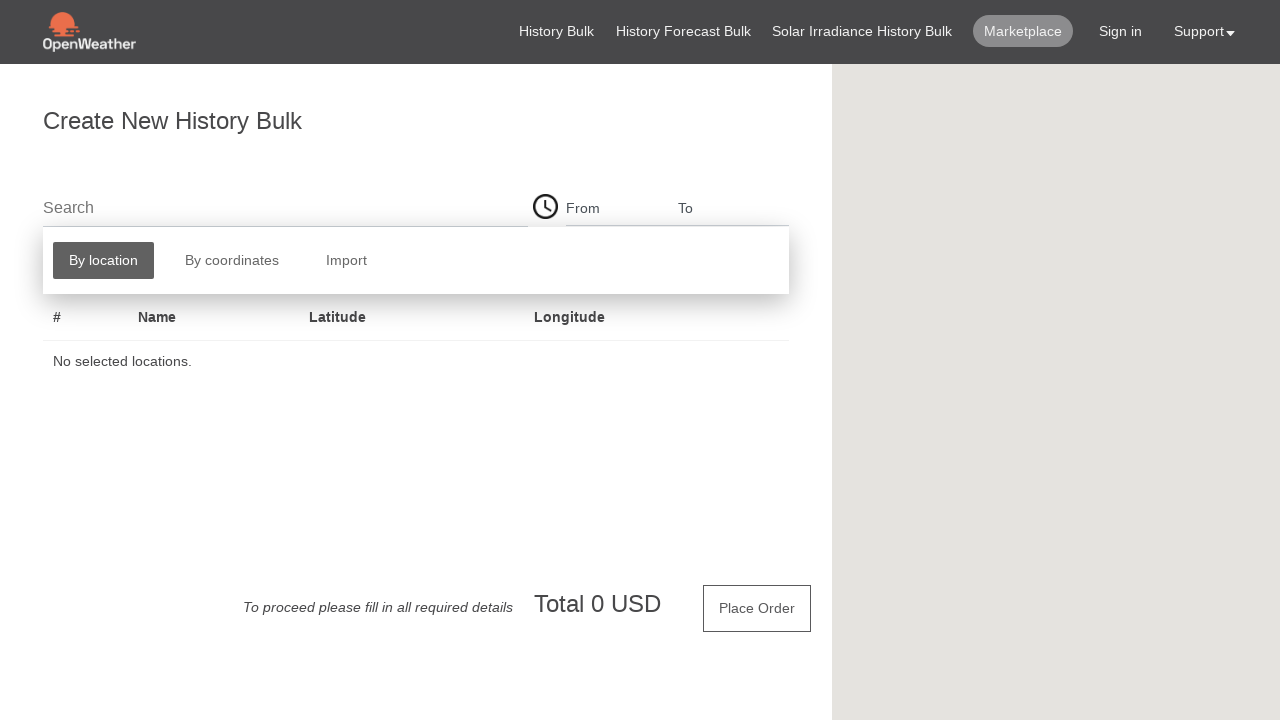